Tests checkbox functionality by clicking on a checkbox and verifying it becomes selected, then refreshes the page

Starting URL: https://rahulshettyacademy.com/AutomationPractice/#

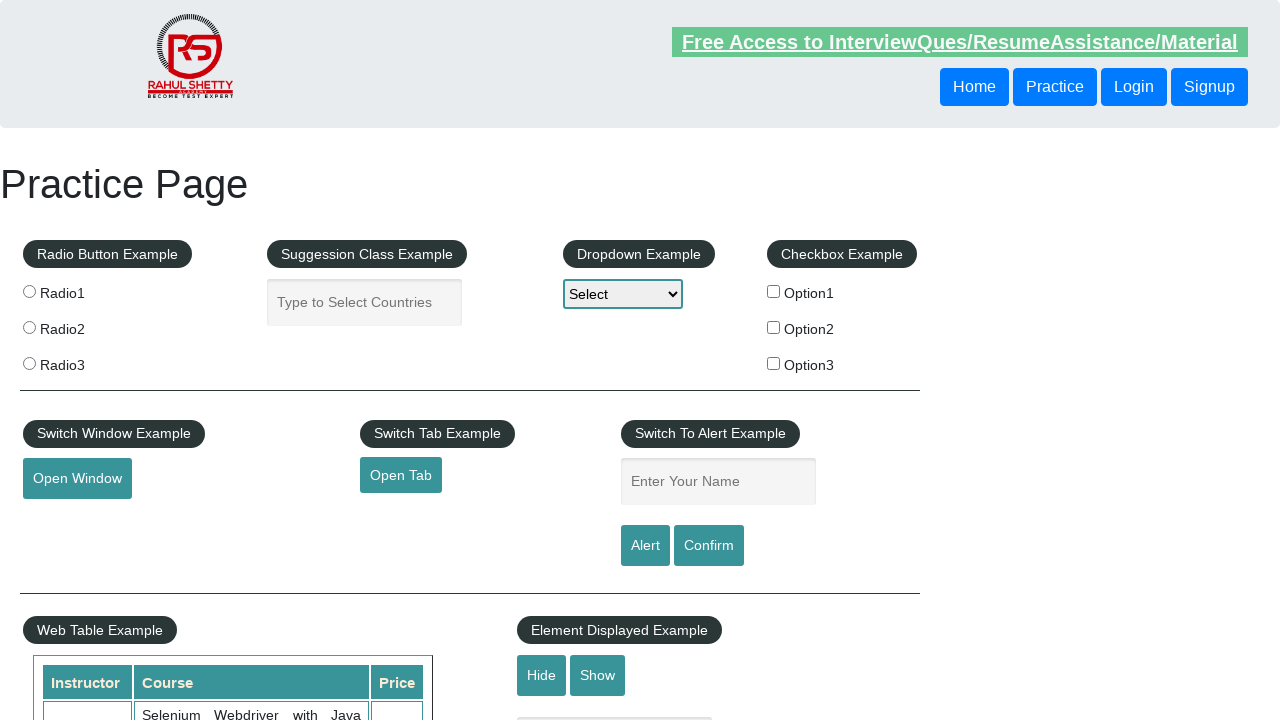

Verified page title is 'Practice Page'
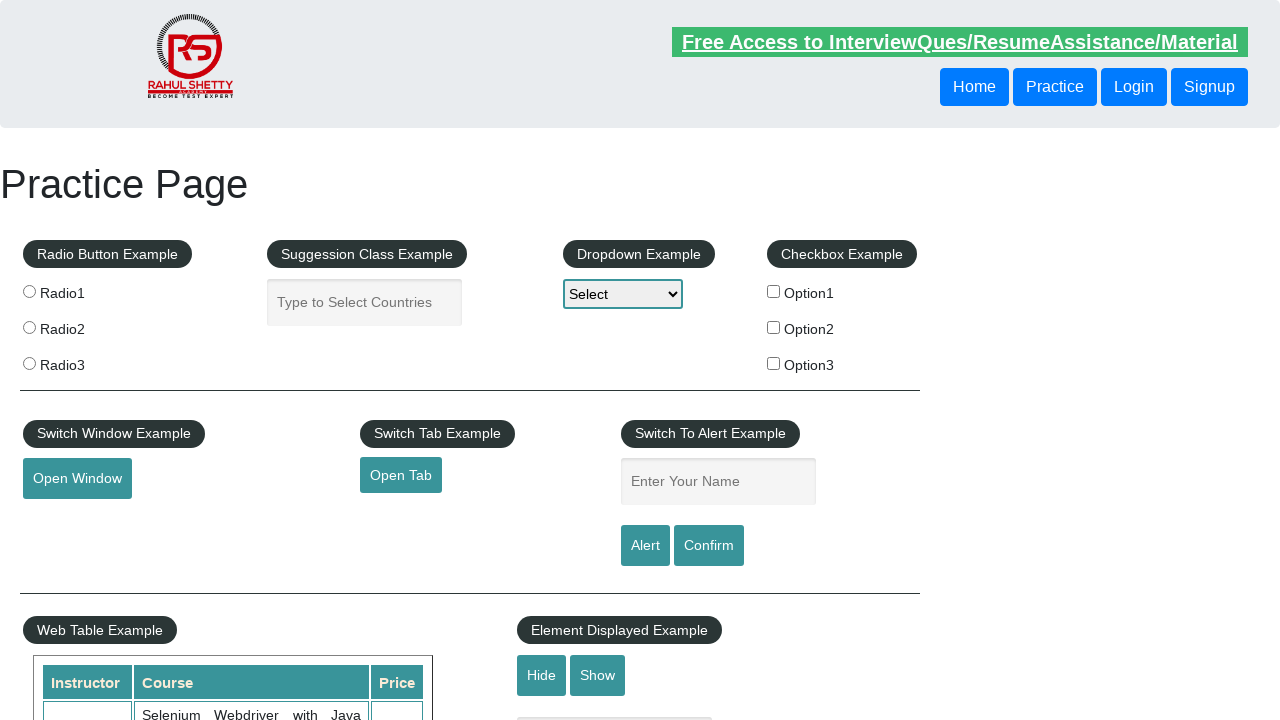

Clicked on checkbox option 1 at (774, 291) on #checkBoxOption1
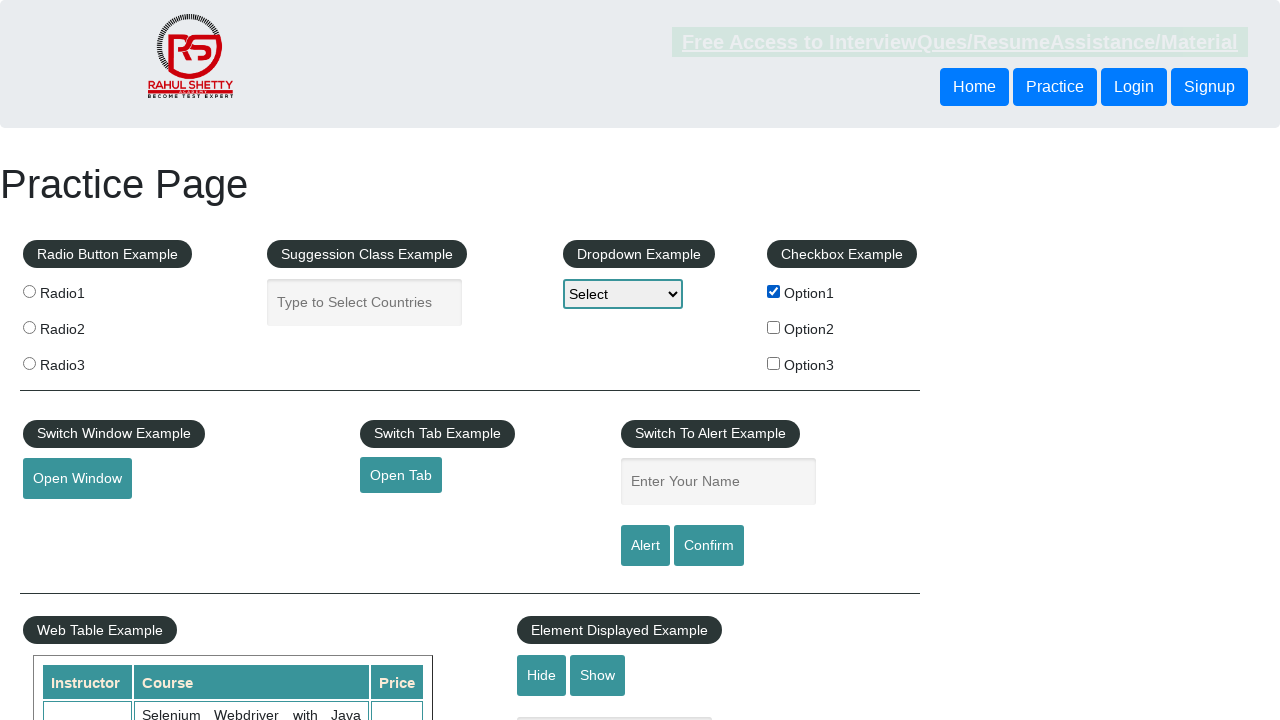

Verified checkbox option 1 is now selected
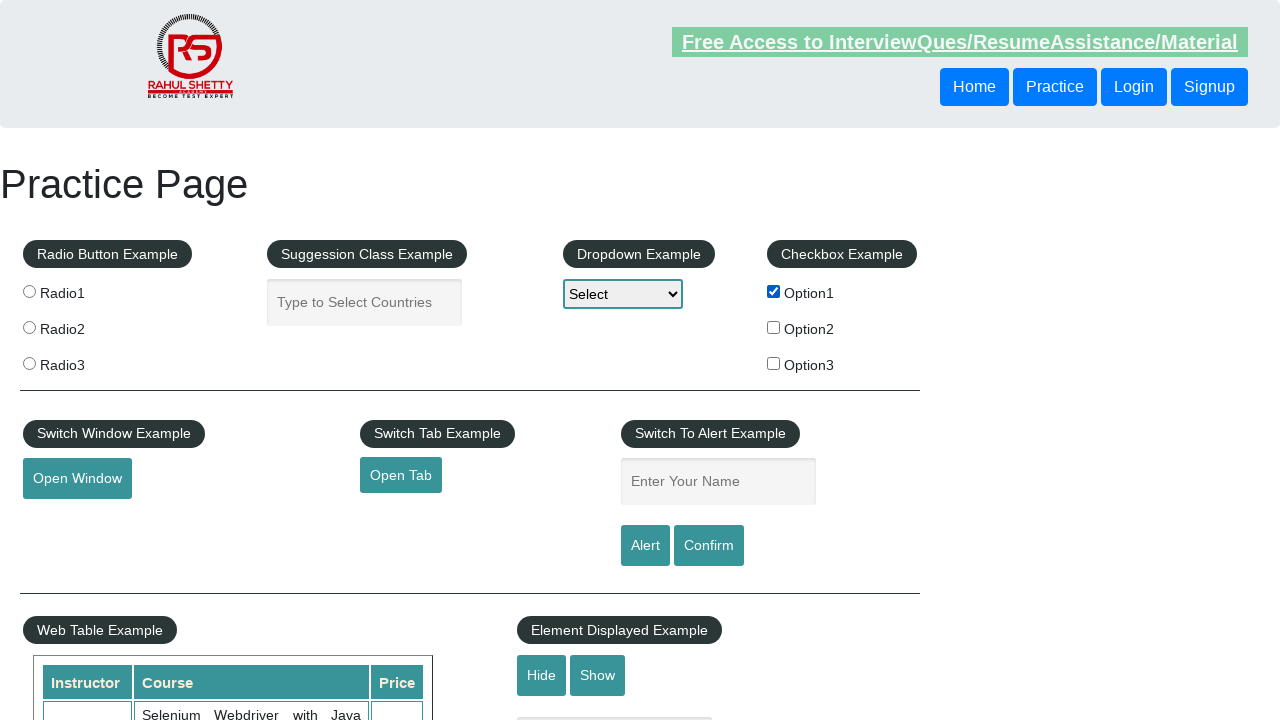

Refreshed the page
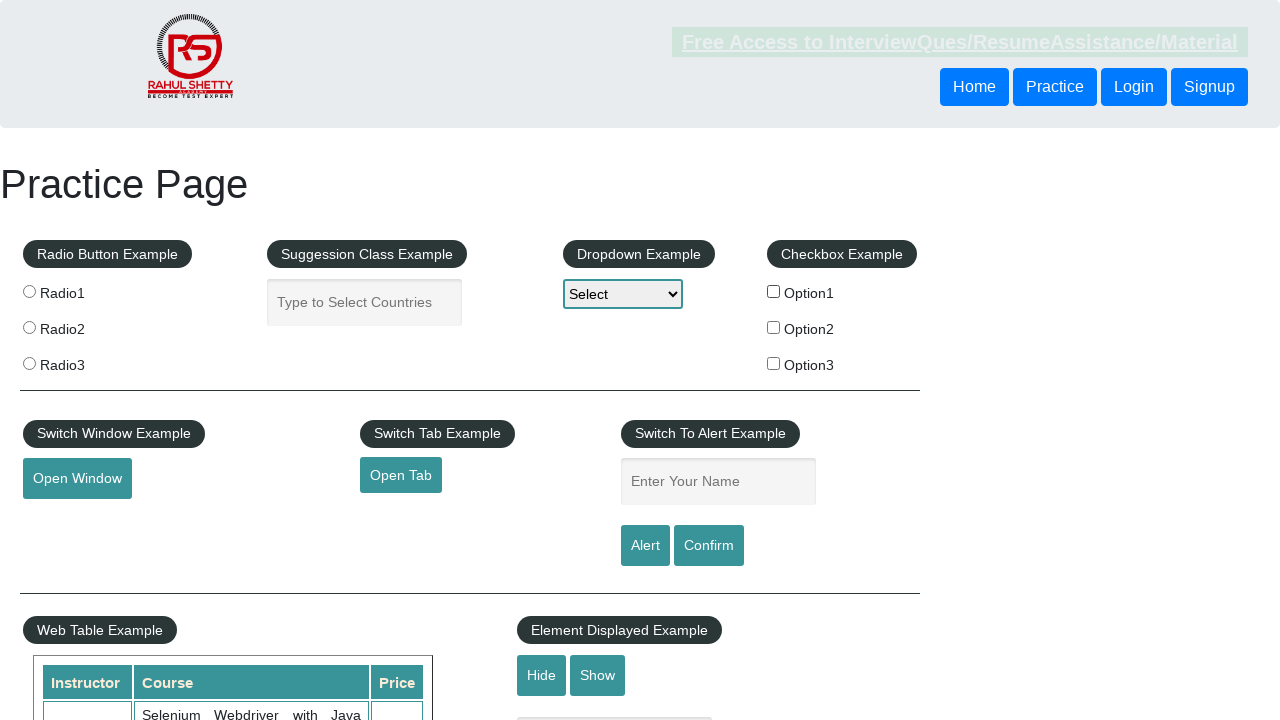

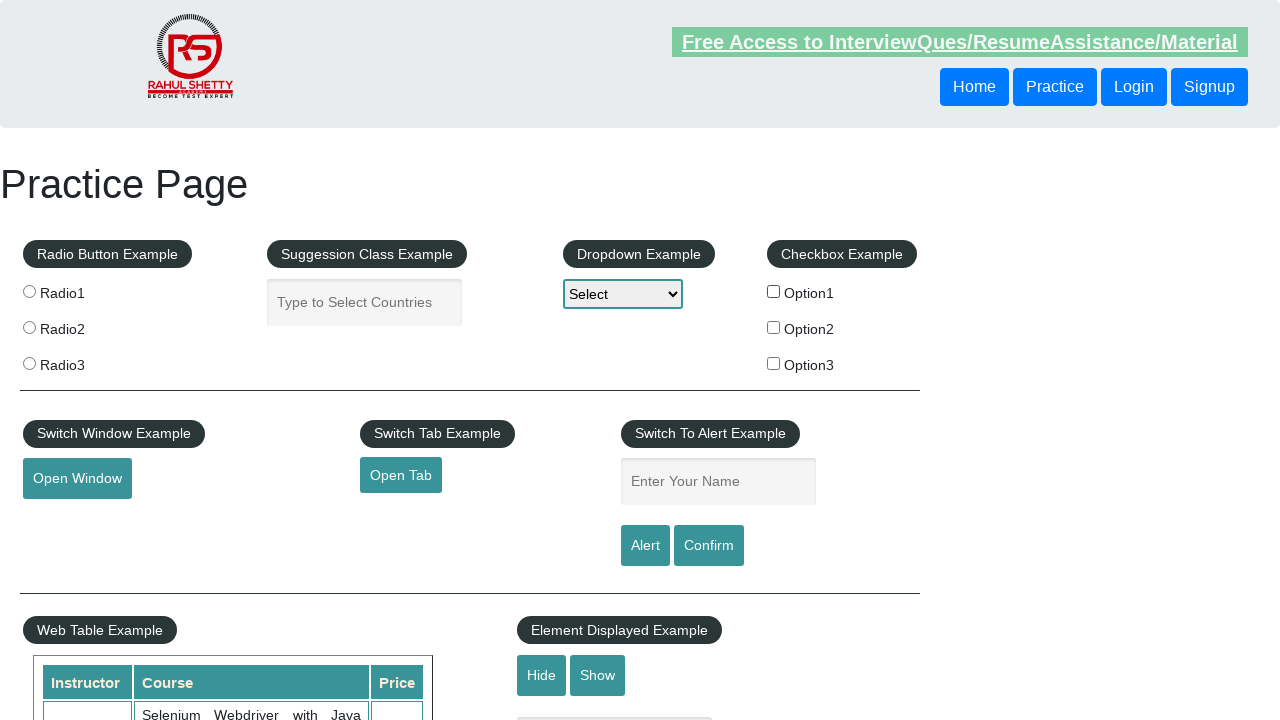